Tests table interaction functionality by reading table data, clicking on header to sort, and verifying cell values change

Starting URL: https://v1.training-support.net/selenium/tables

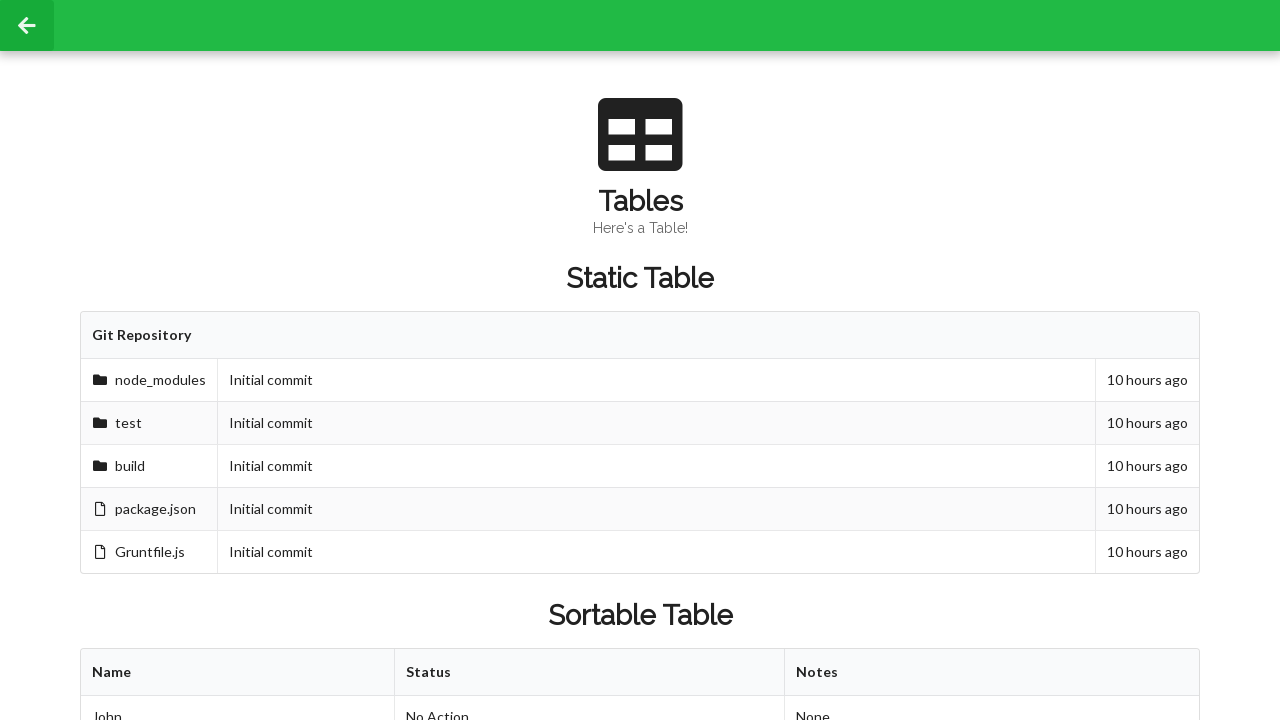

Located table body rows
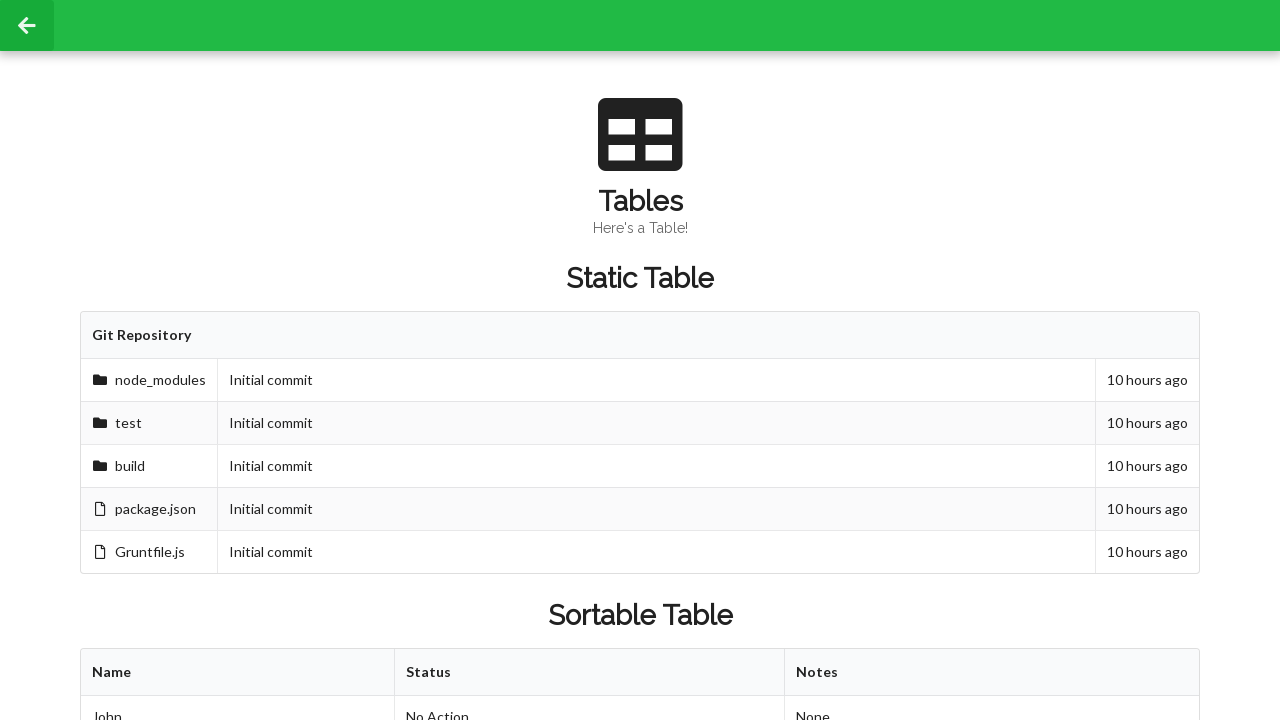

Counted table rows: 3 rows found
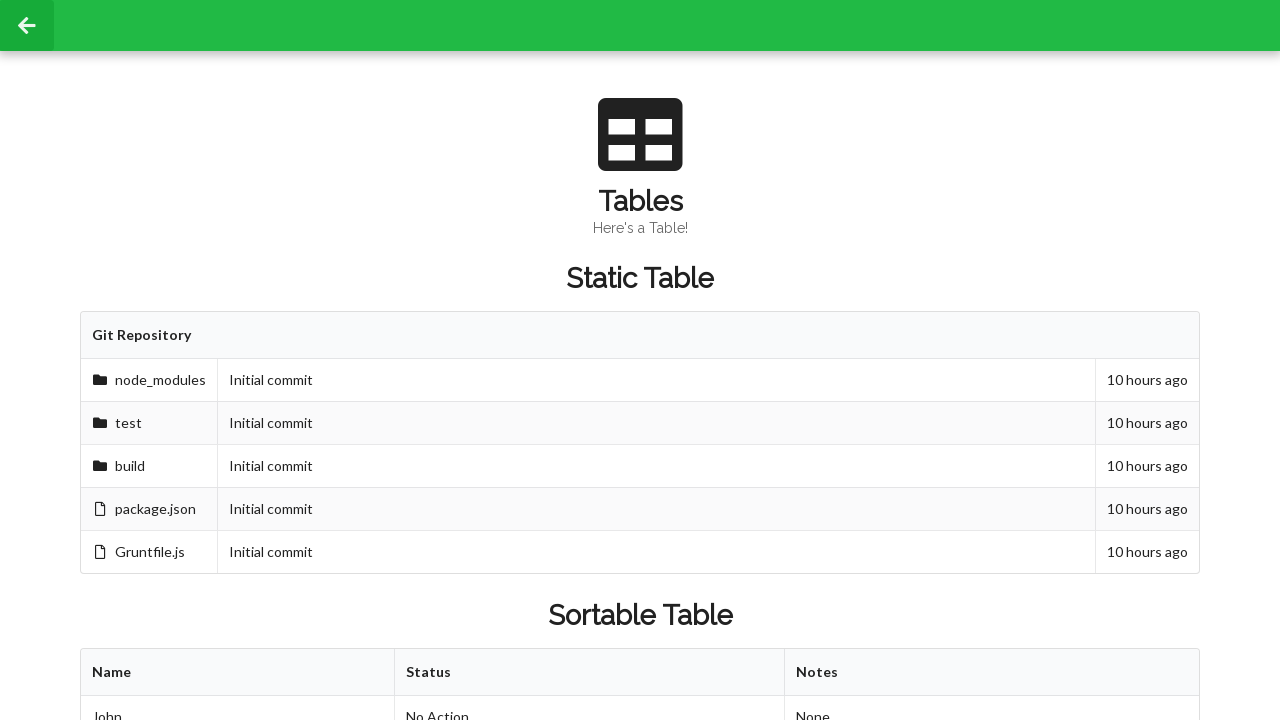

Located table columns in first row
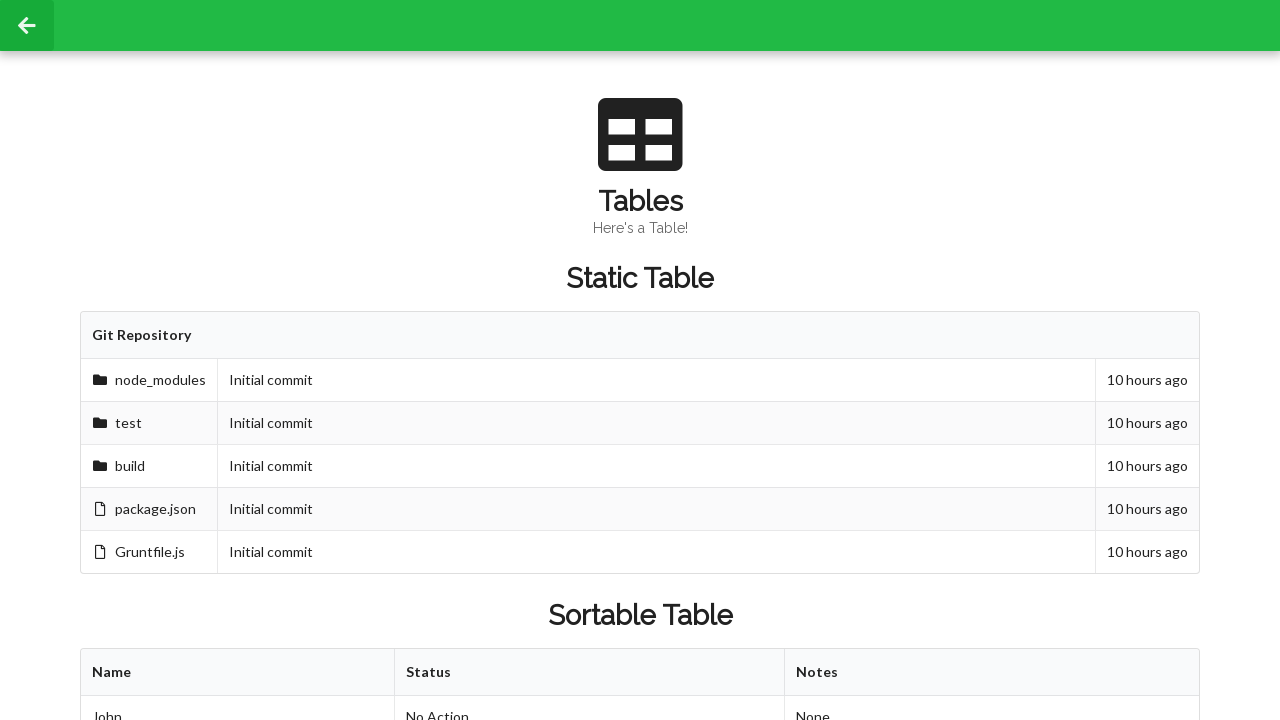

Counted table columns: 3 columns found
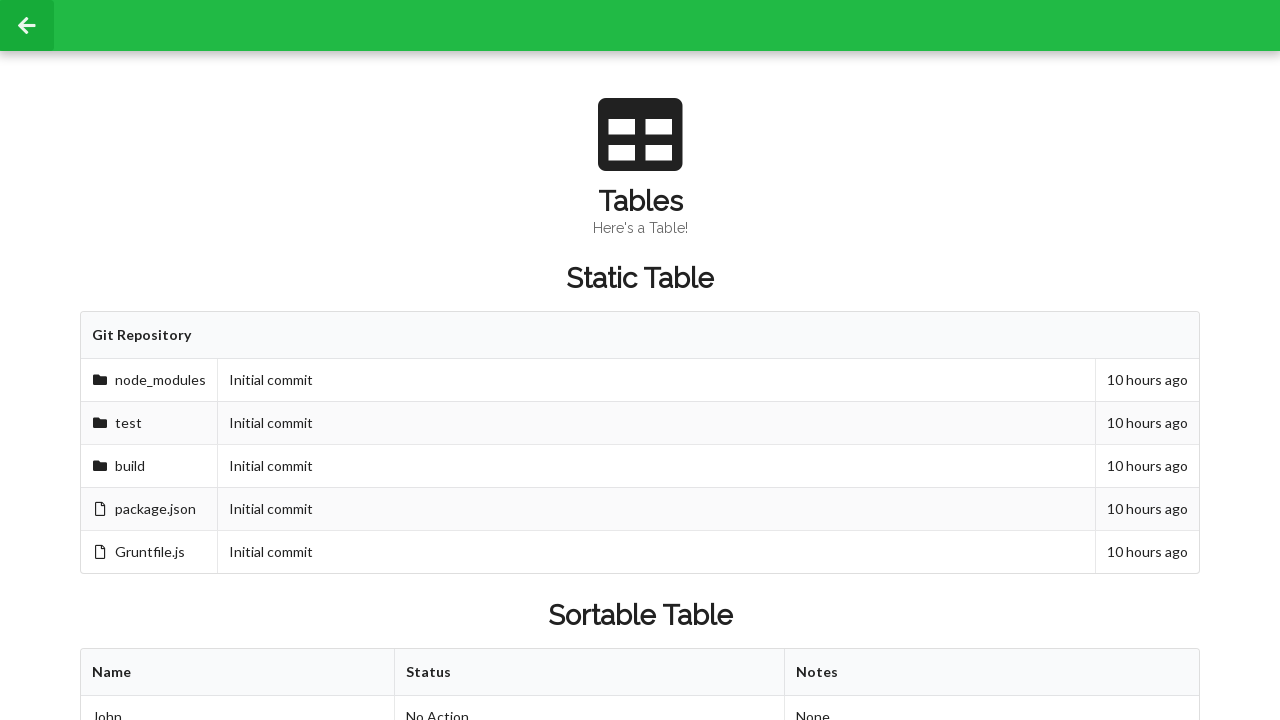

Read cell value before sorting: Approved
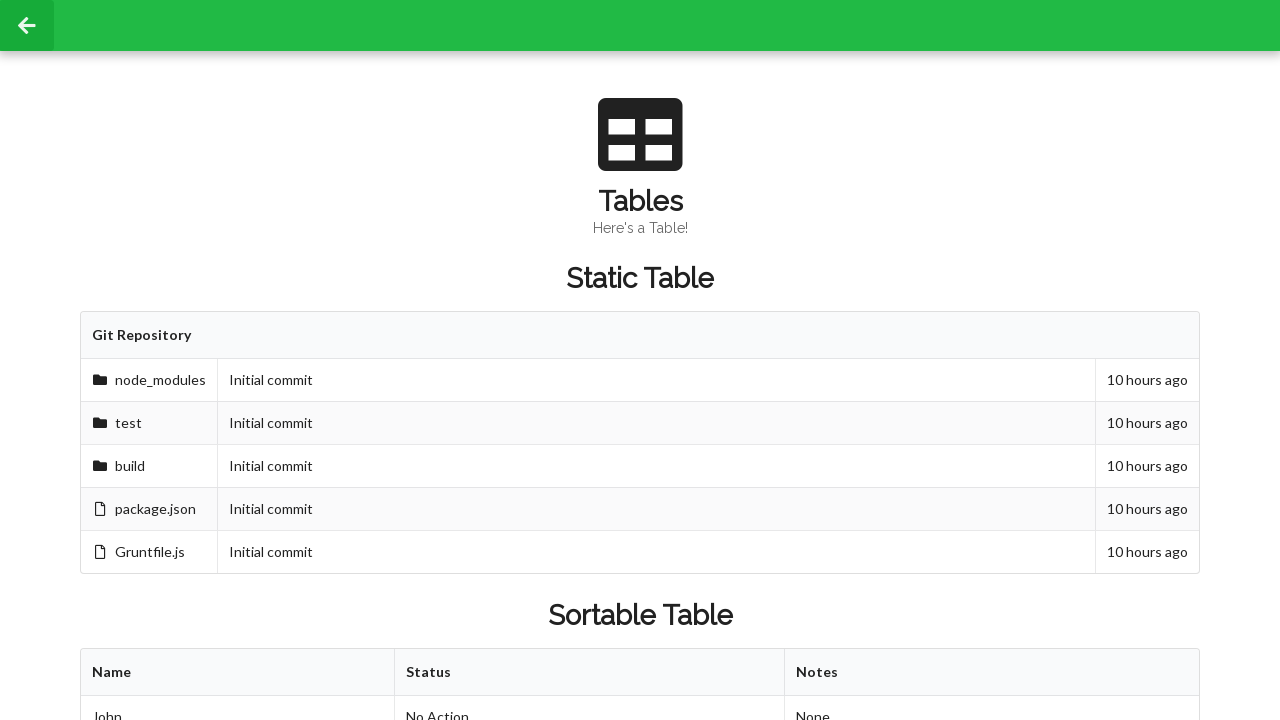

Clicked table header to sort at (238, 673) on xpath=//table[@id='sortableTable']/thead/tr/th
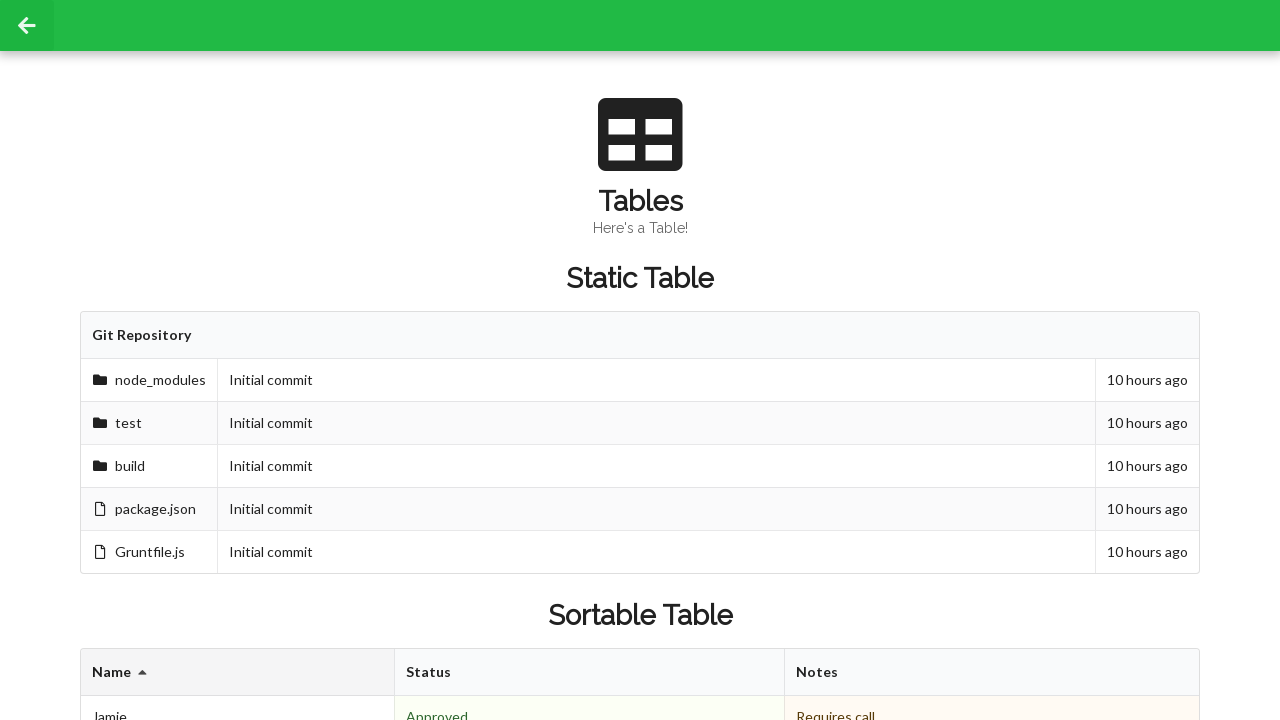

Read cell value after sorting: Denied
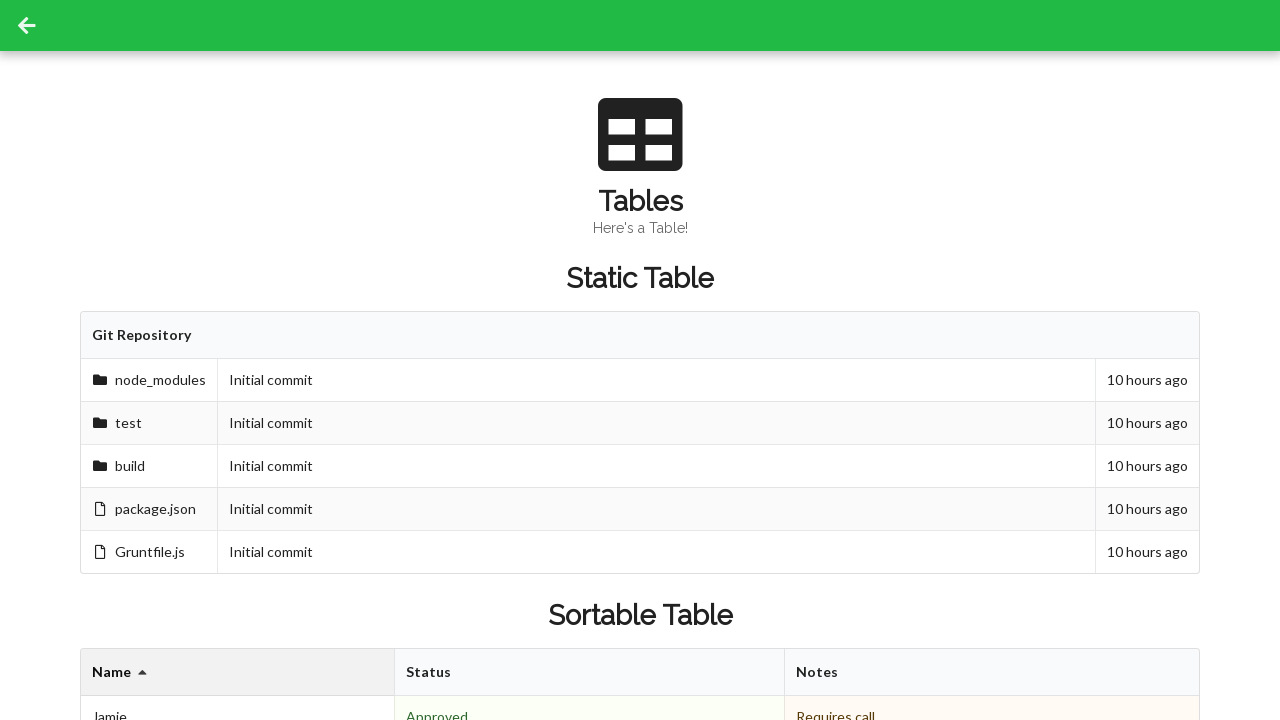

Located table footer cells
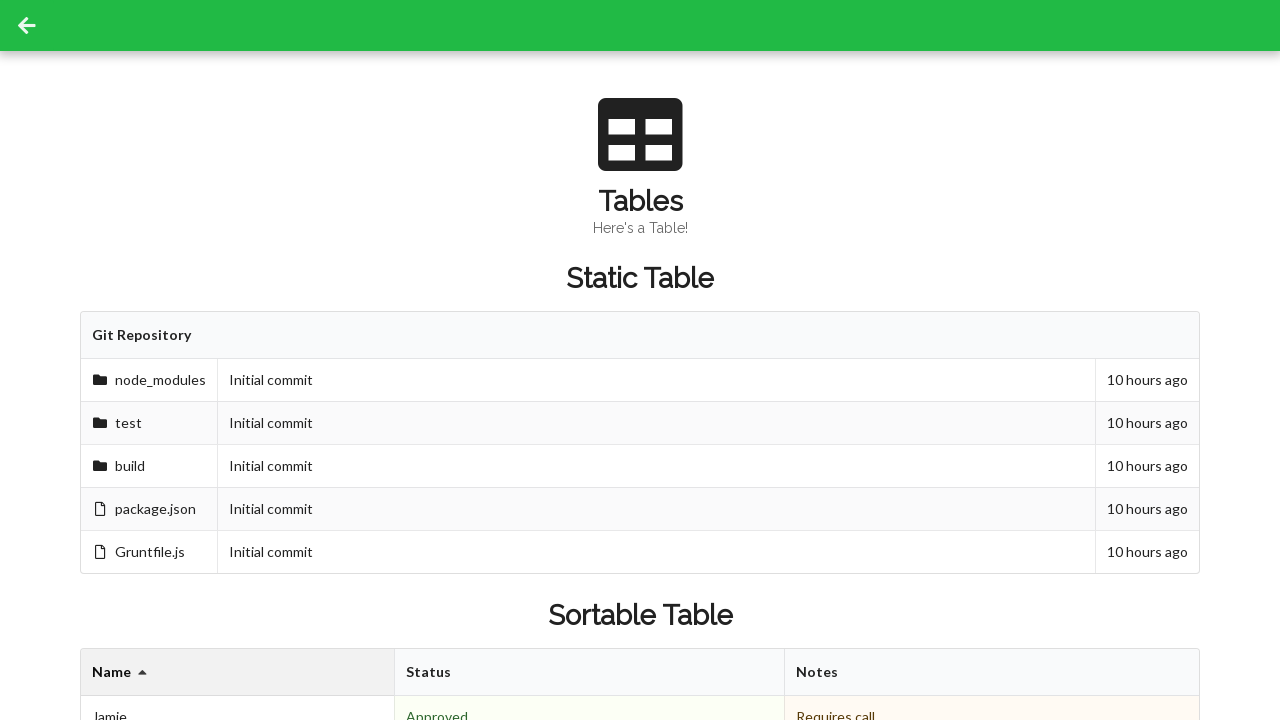

Counted footer cells: 3 cells found
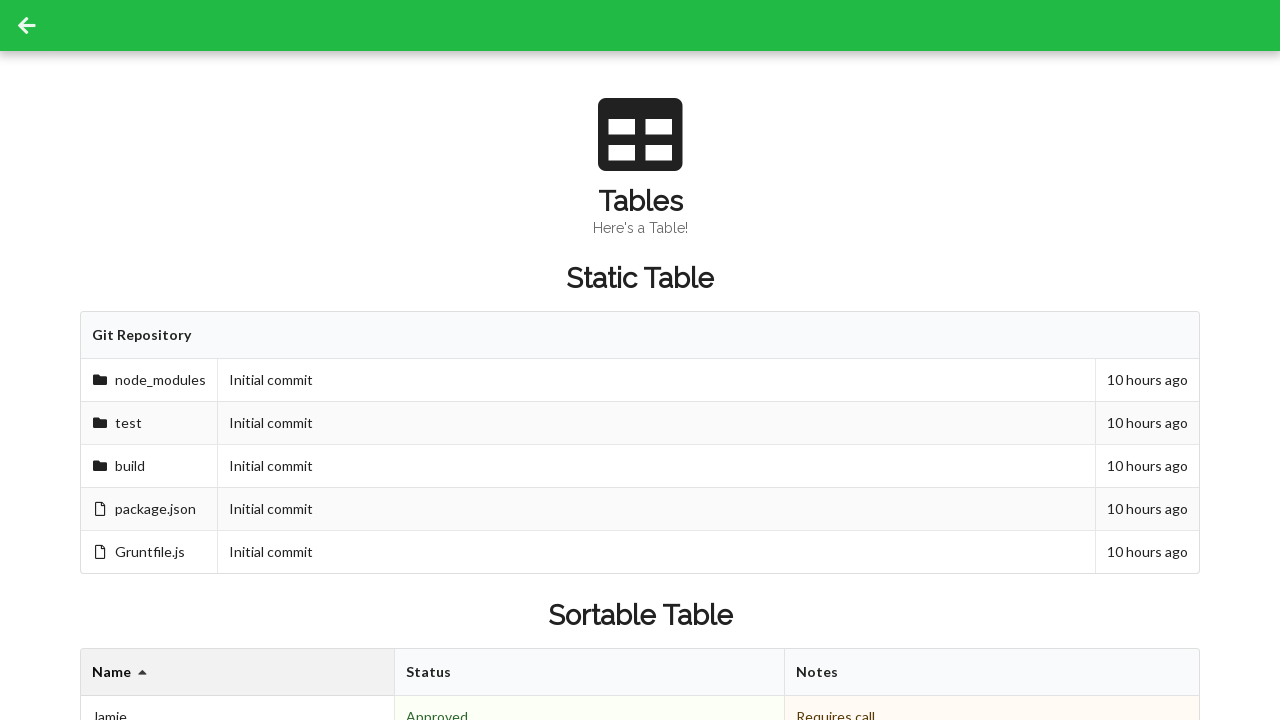

Read footer cell 1 value: 3 People
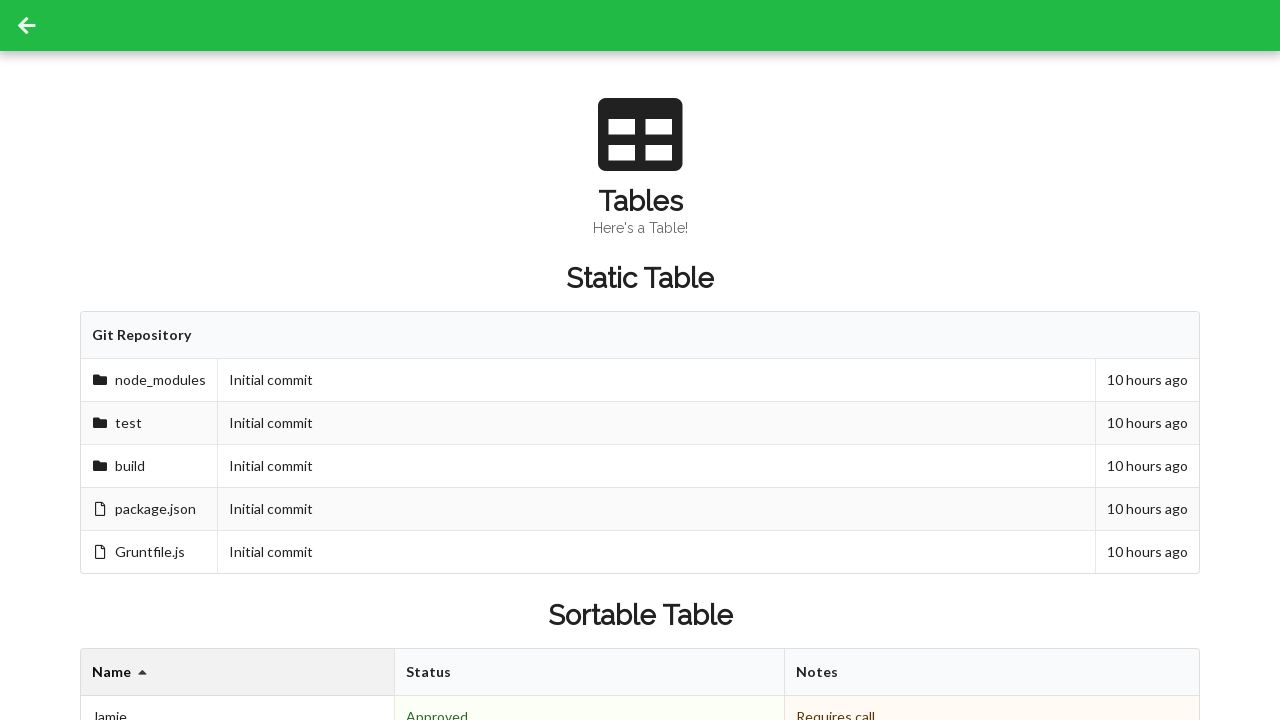

Read footer cell 2 value: 2 Approved
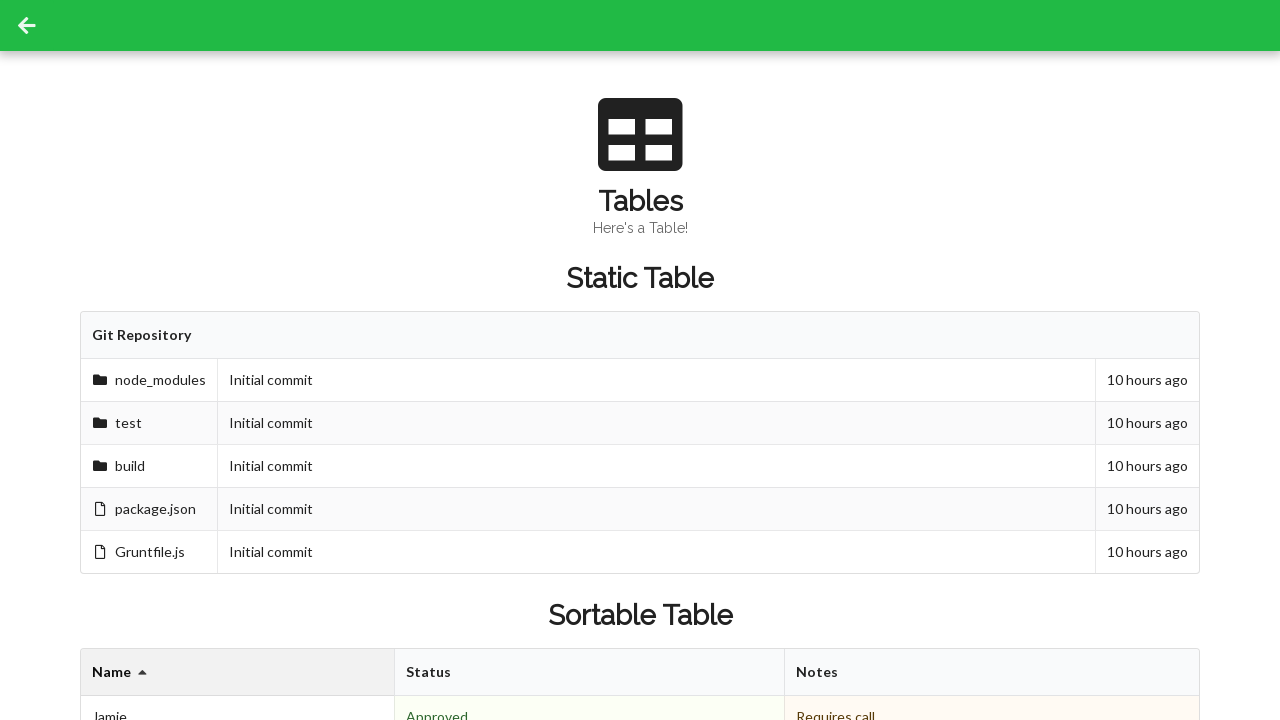

Read footer cell 3 value: 
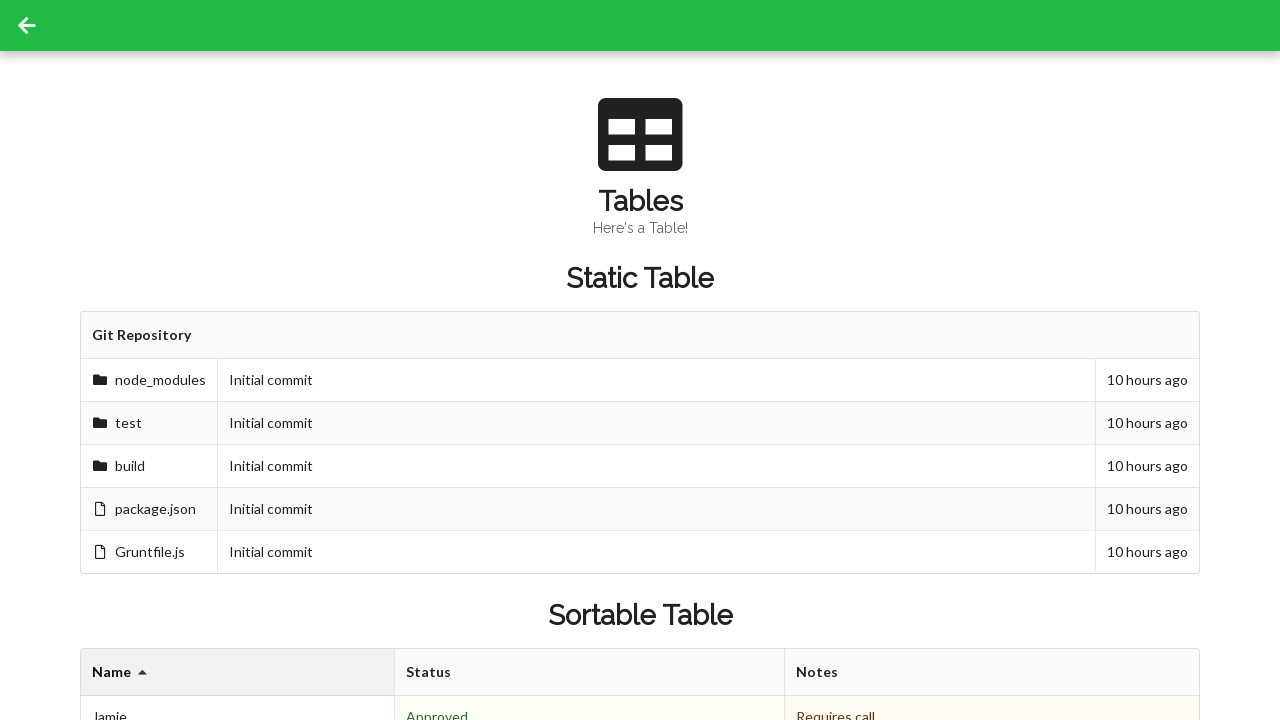

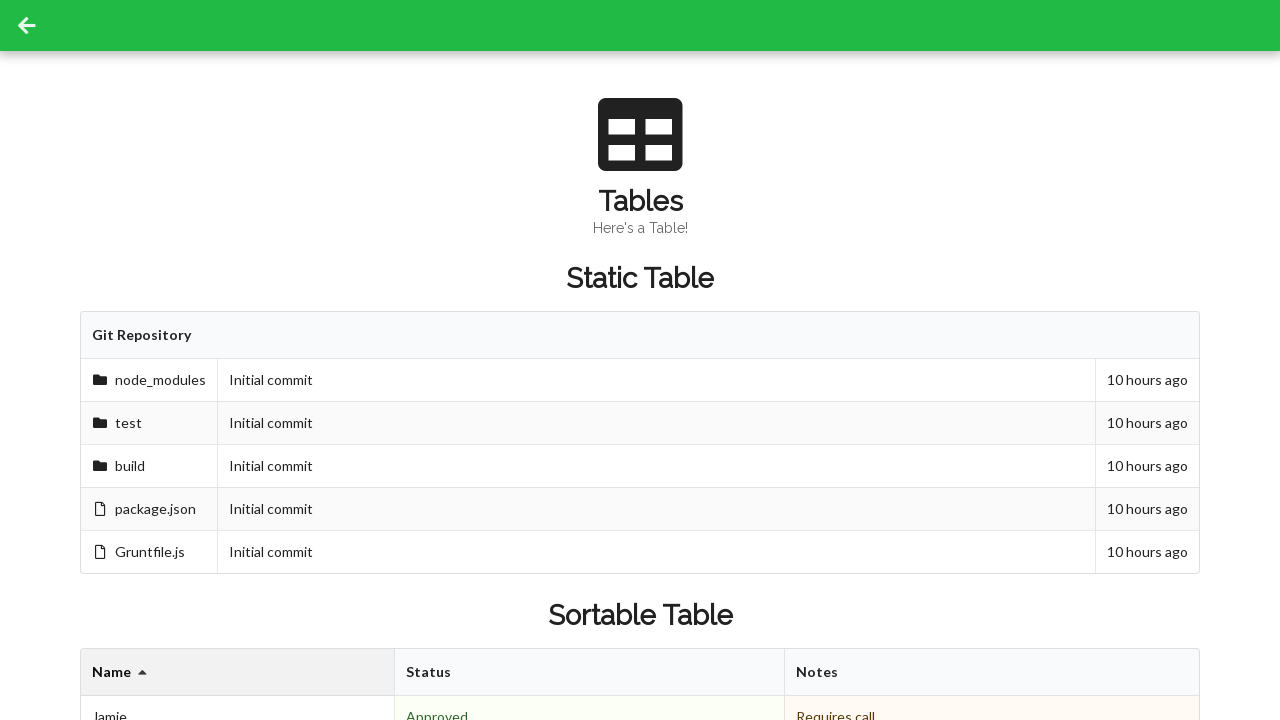